Tests registration flow without first name to verify form validation

Starting URL: https://www.sharelane.com/

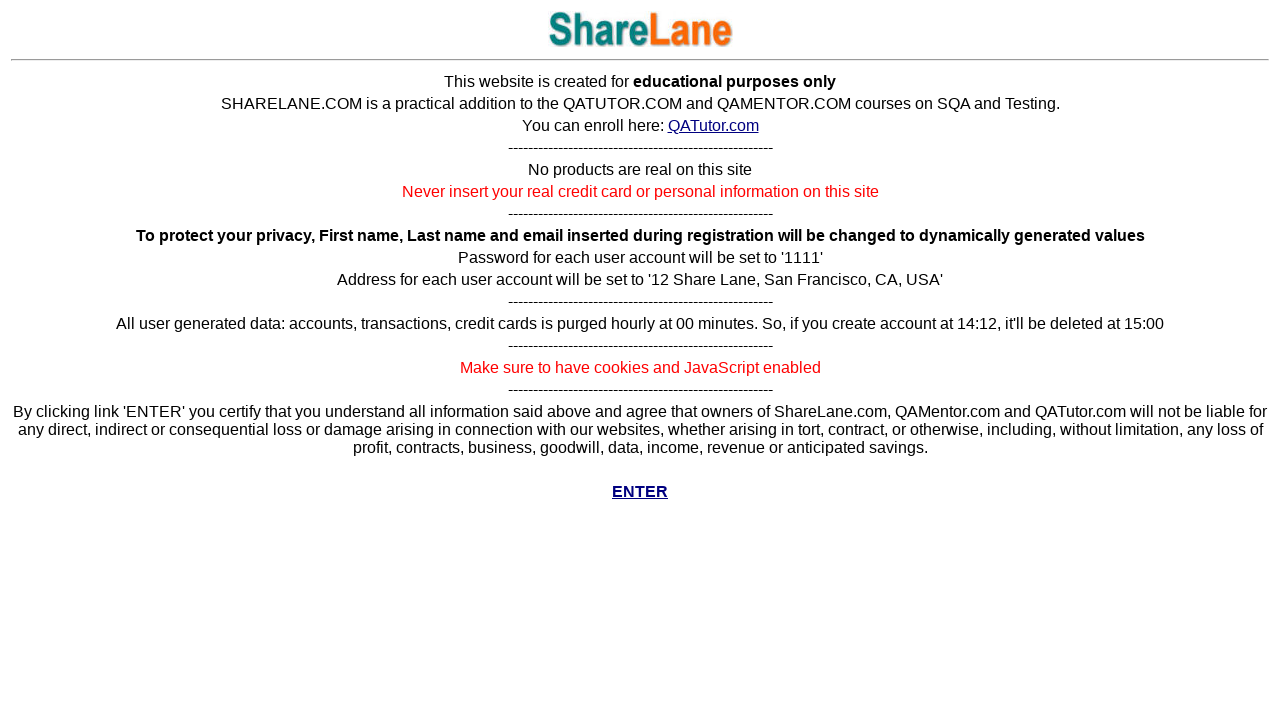

Clicked ENTER button on ShareLane homepage at (640, 492) on text='ENTER'
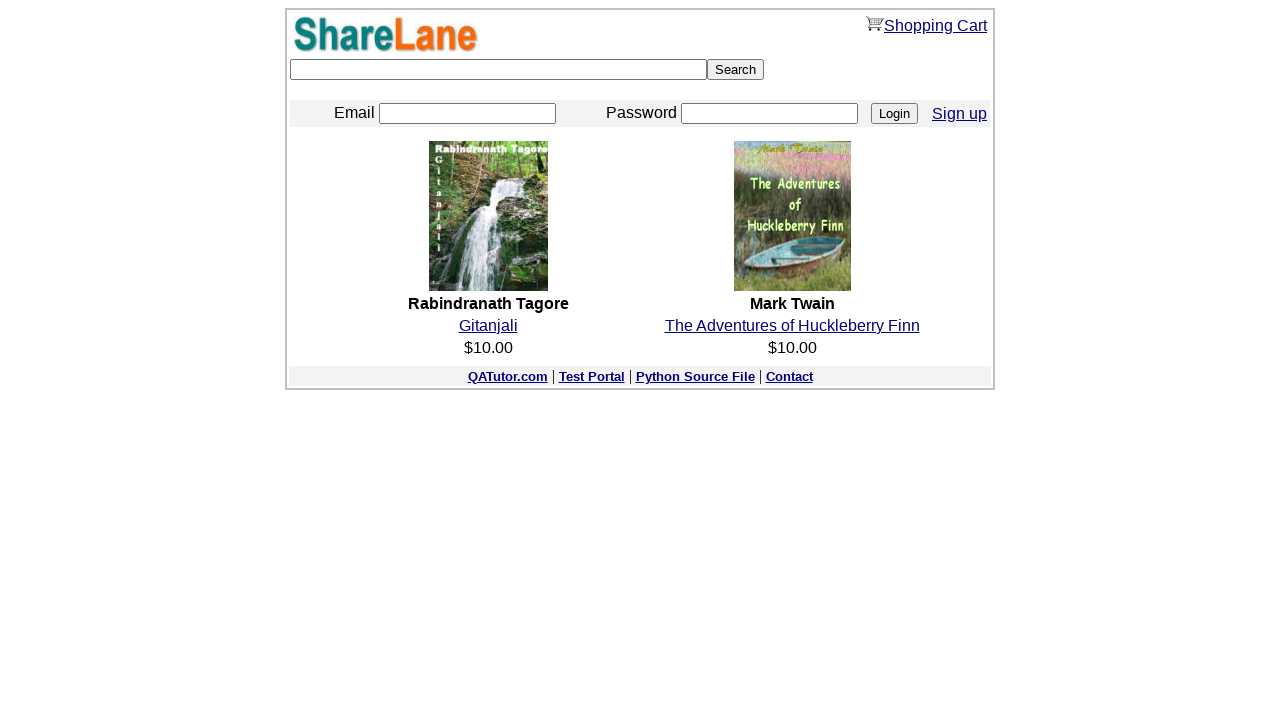

Navigated to registration page
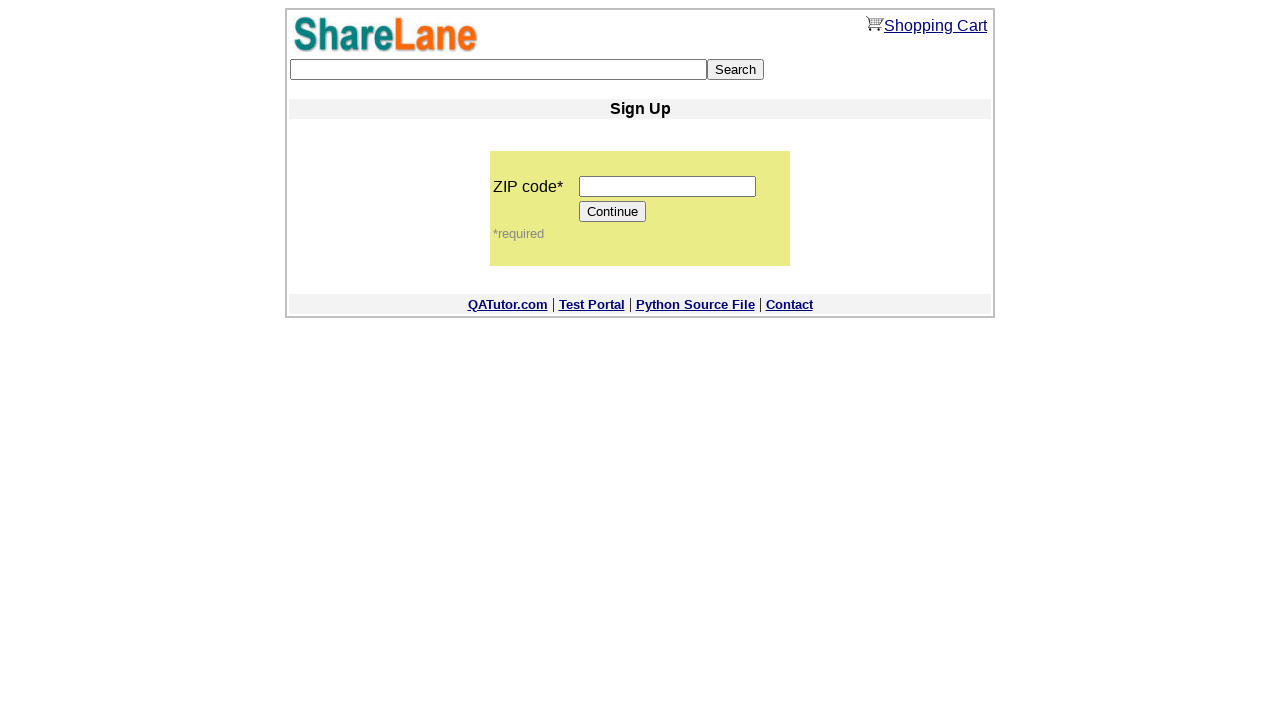

Filled zip code field with '12345' on input[name='zip_code']
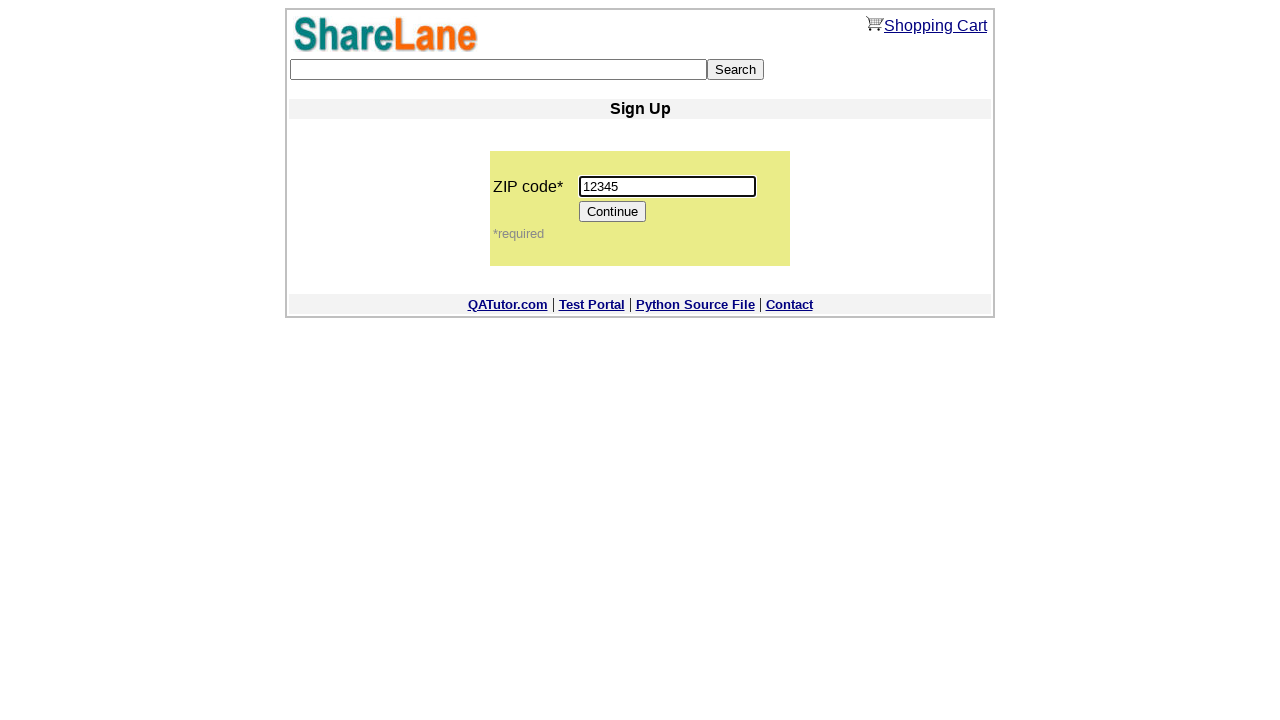

Clicked Continue button to proceed to registration form at (613, 212) on input[value='Continue']
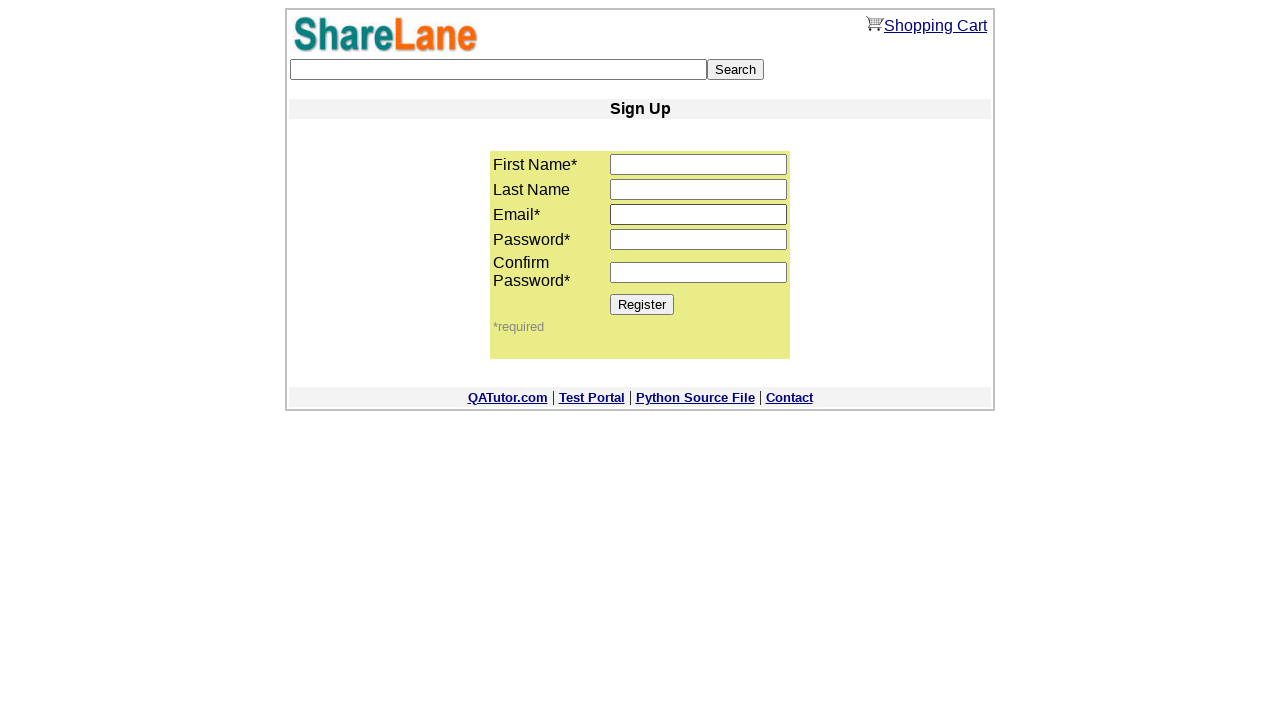

Left first name field empty to test form validation on input[name='first_name']
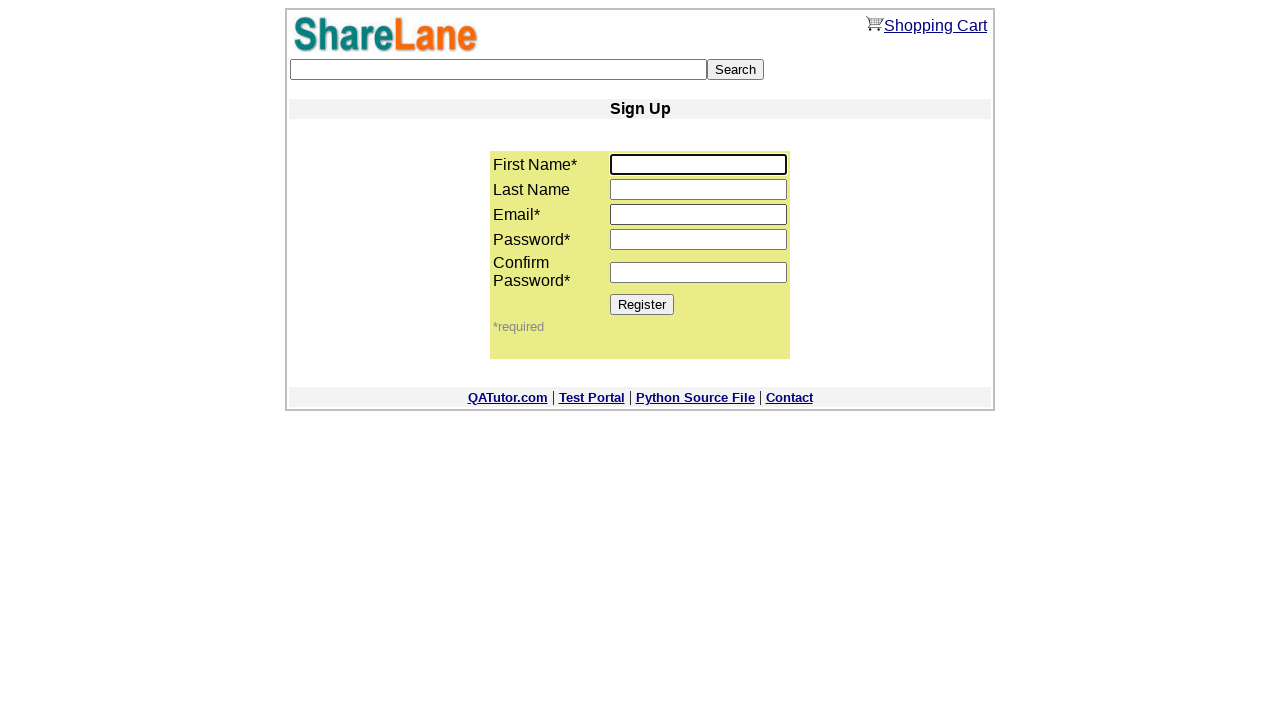

Filled last name field with 'Pupin' on input[name='last_name']
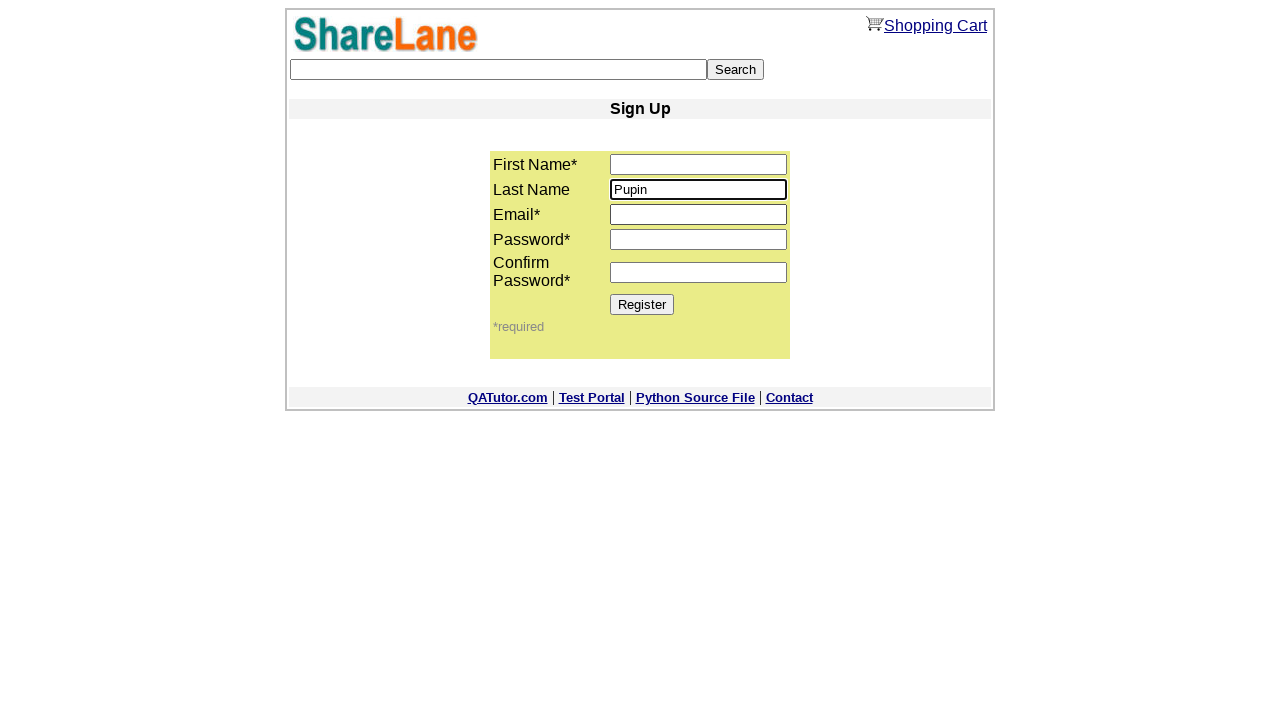

Filled email field with 'G.pupin@gmail.com' on input[name='email']
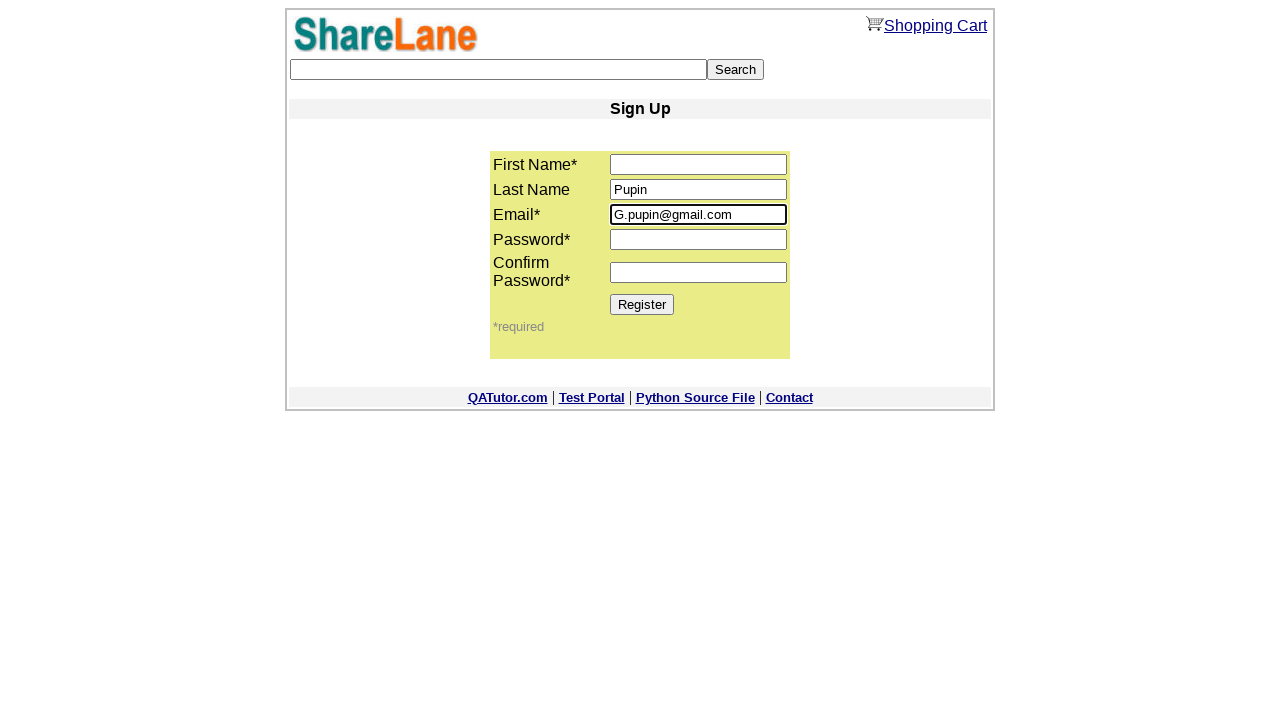

Filled password field with 'test123' on input[name='password1']
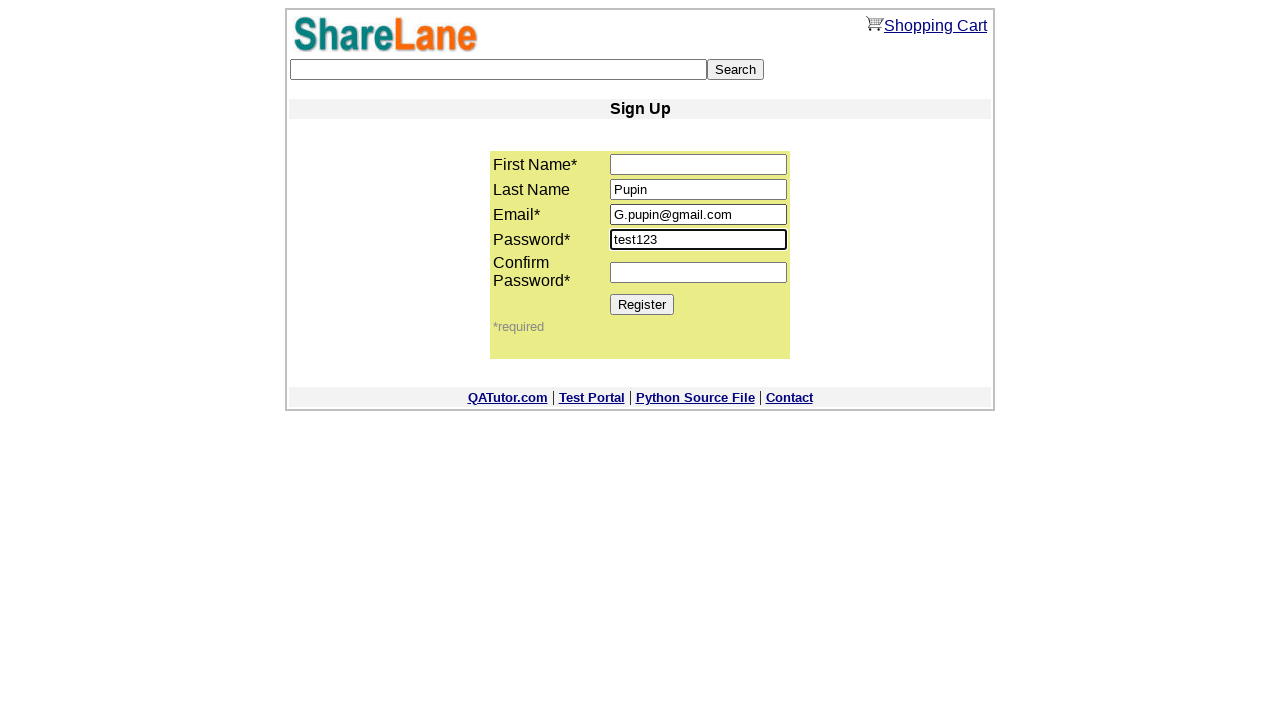

Filled password confirmation field with 'test123' on input[name='password2']
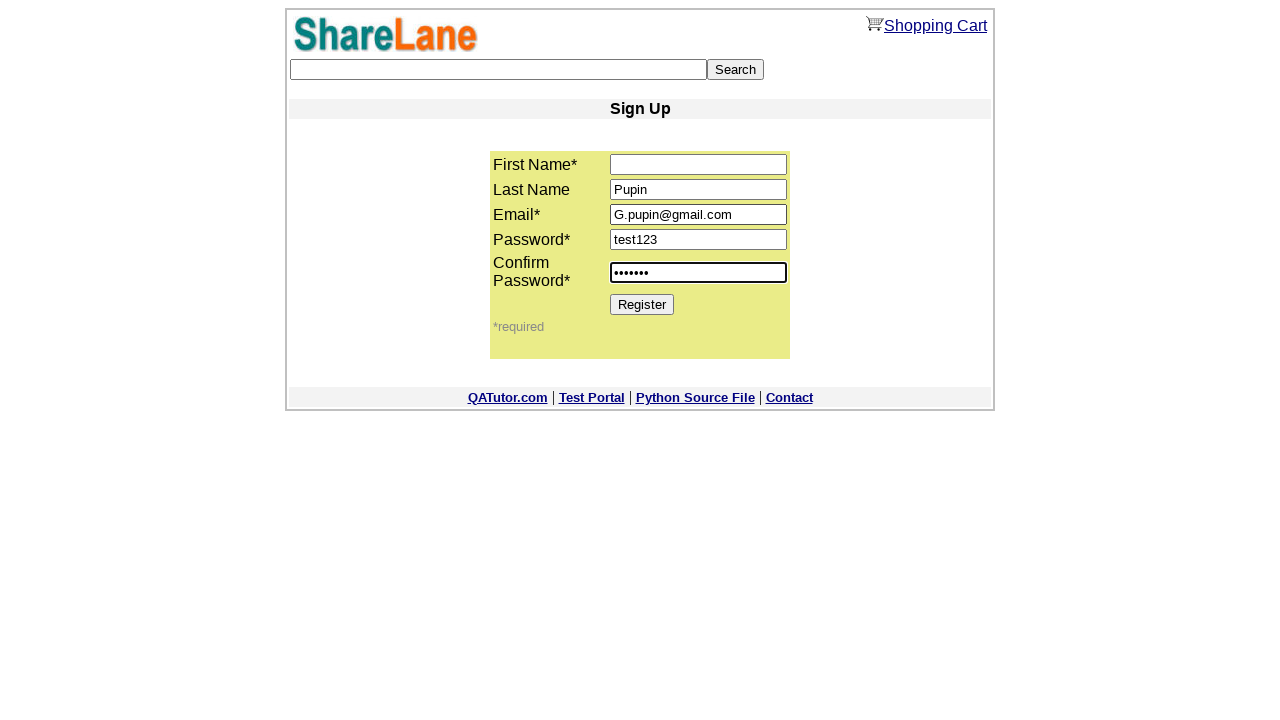

Clicked Register button to submit registration form at (642, 304) on input[value='Register']
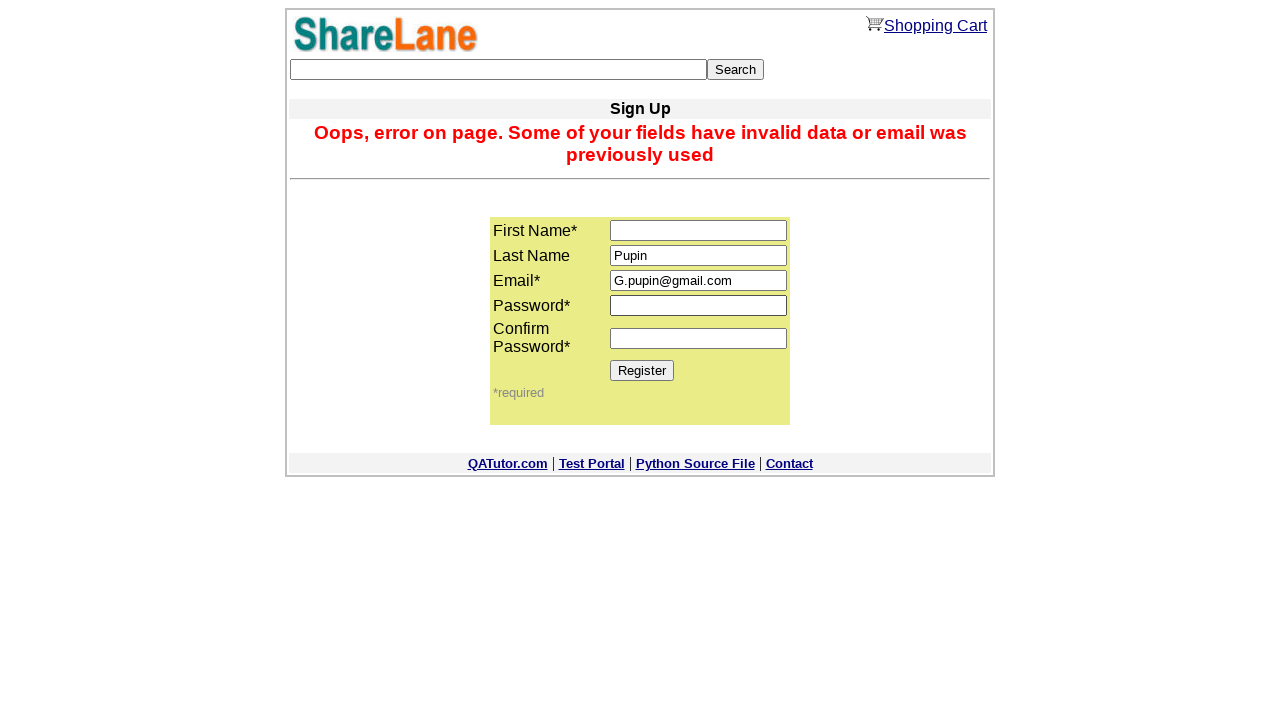

Error message appeared validating that first name is required
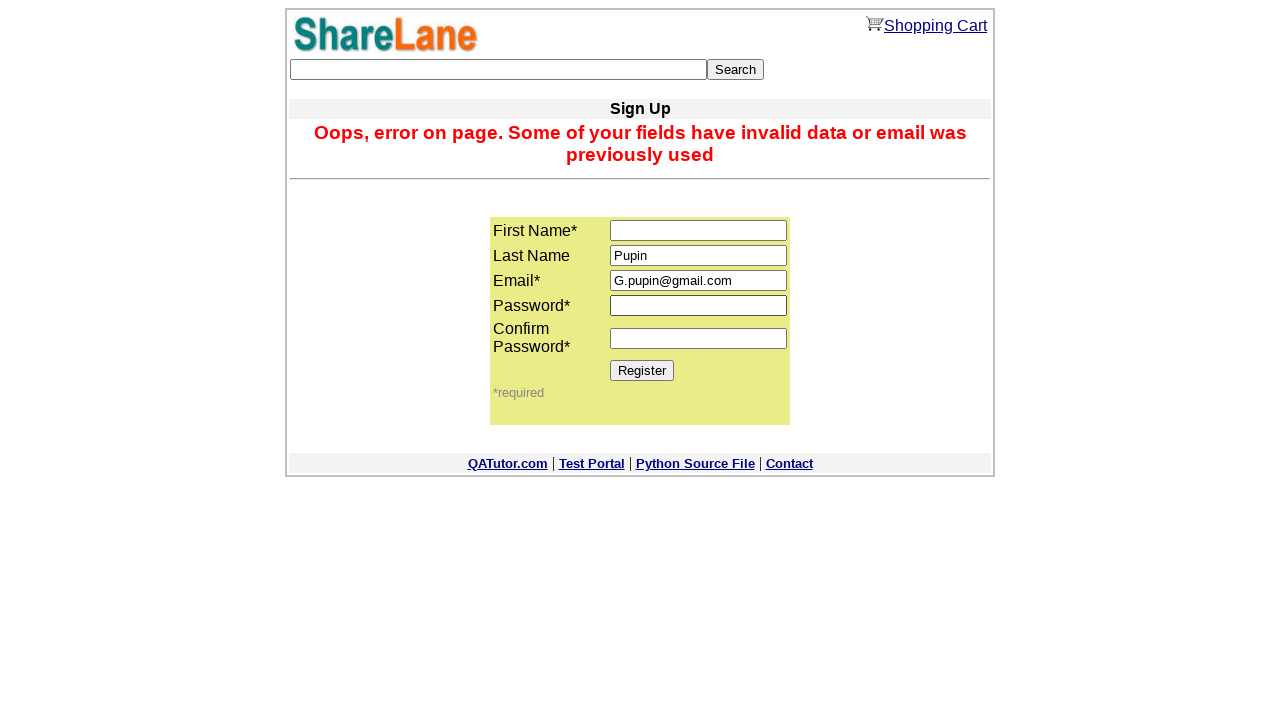

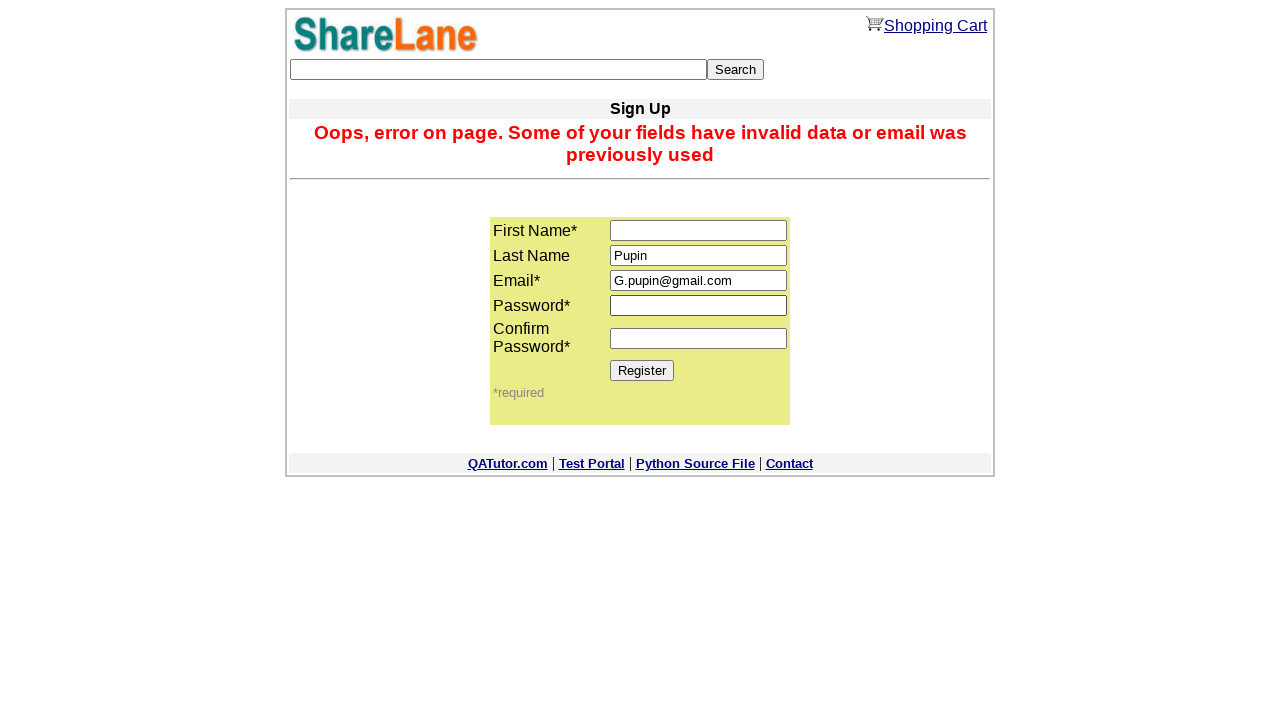